Tests dropdown functionality on the Heroku test app by verifying the default selected option, then selecting Option 1 and Option 2 sequentially, and verifying the page header text.

Starting URL: https://the-internet.herokuapp.com/dropdown

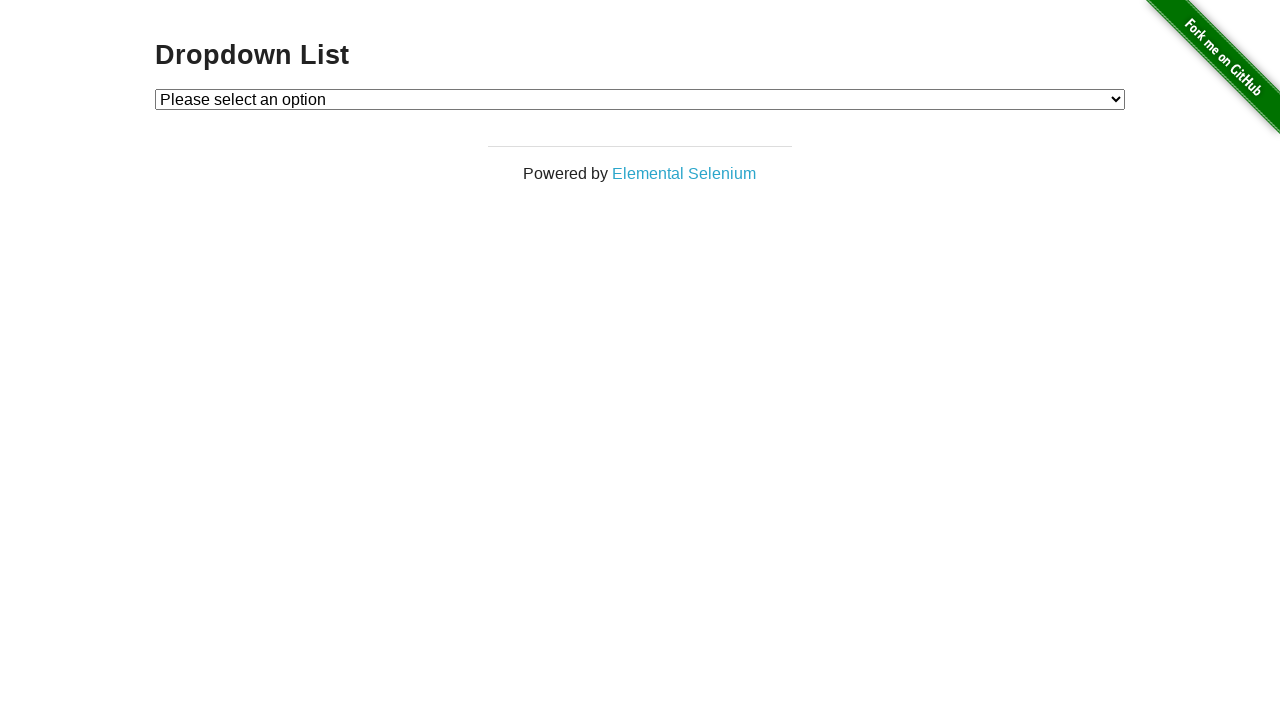

Waited for dropdown element to be visible
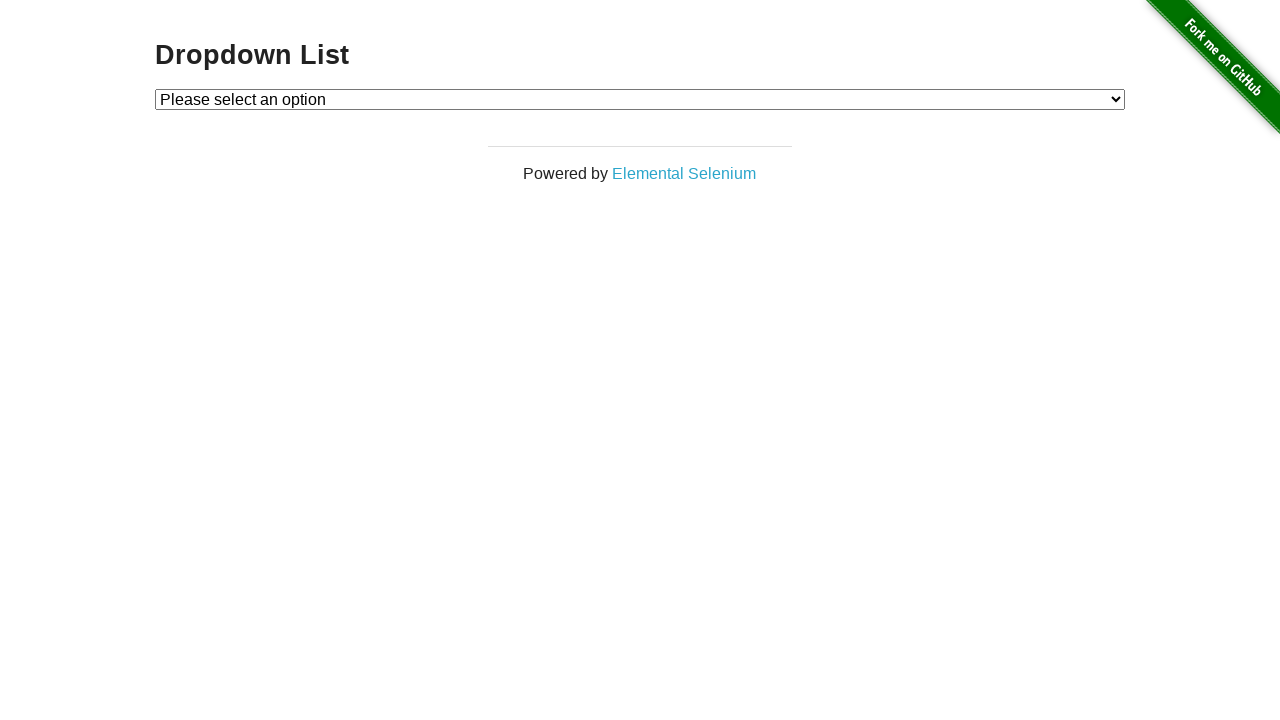

Retrieved default selected option text
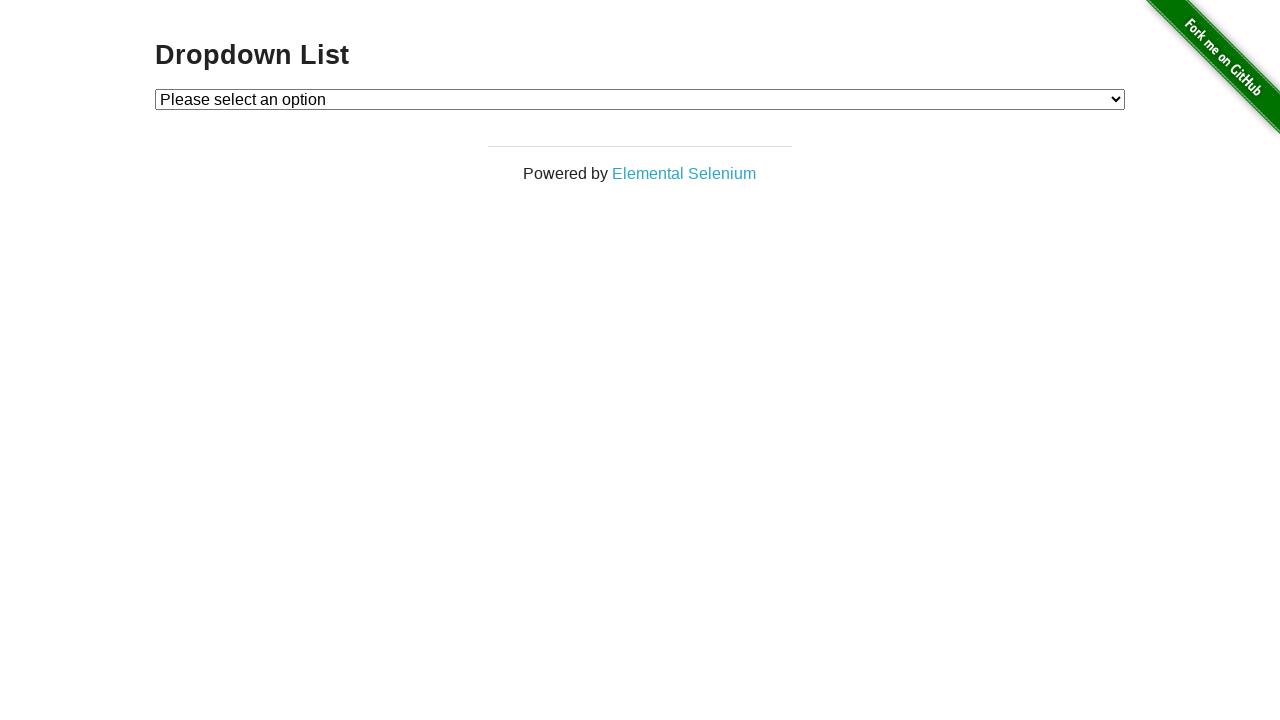

Verified default option is 'Please select an option'
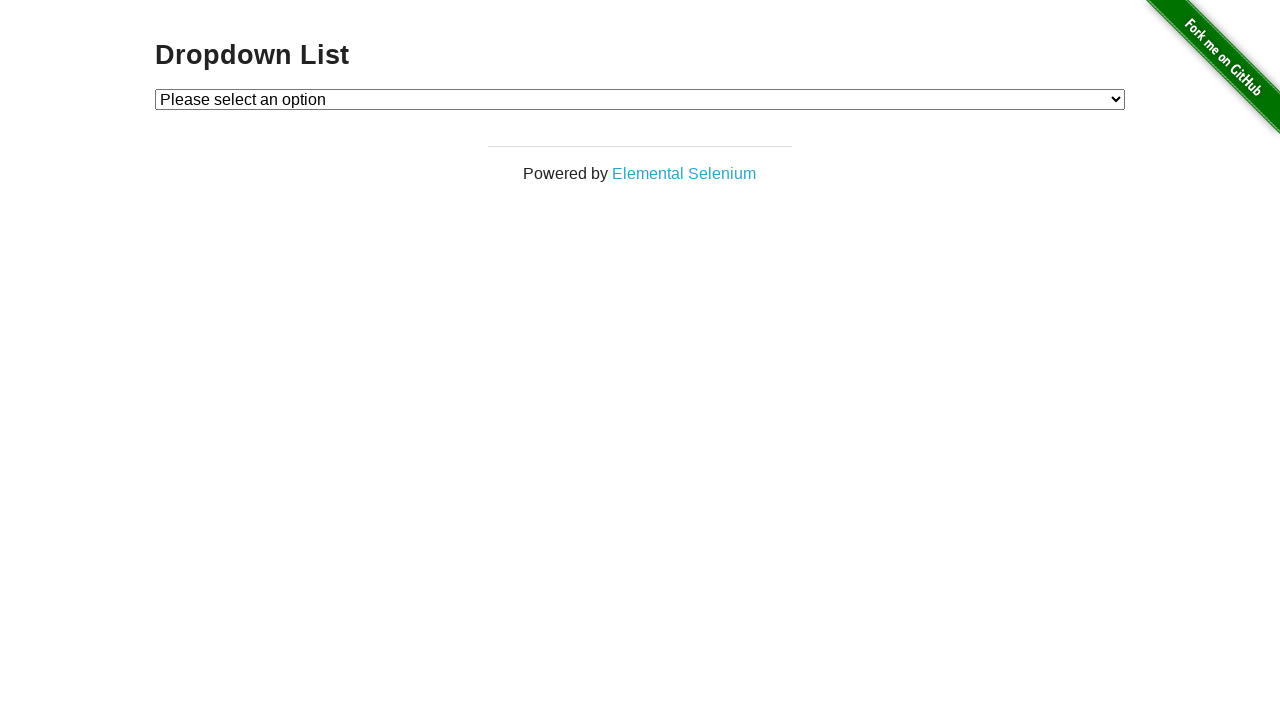

Selected Option 1 from dropdown on #dropdown
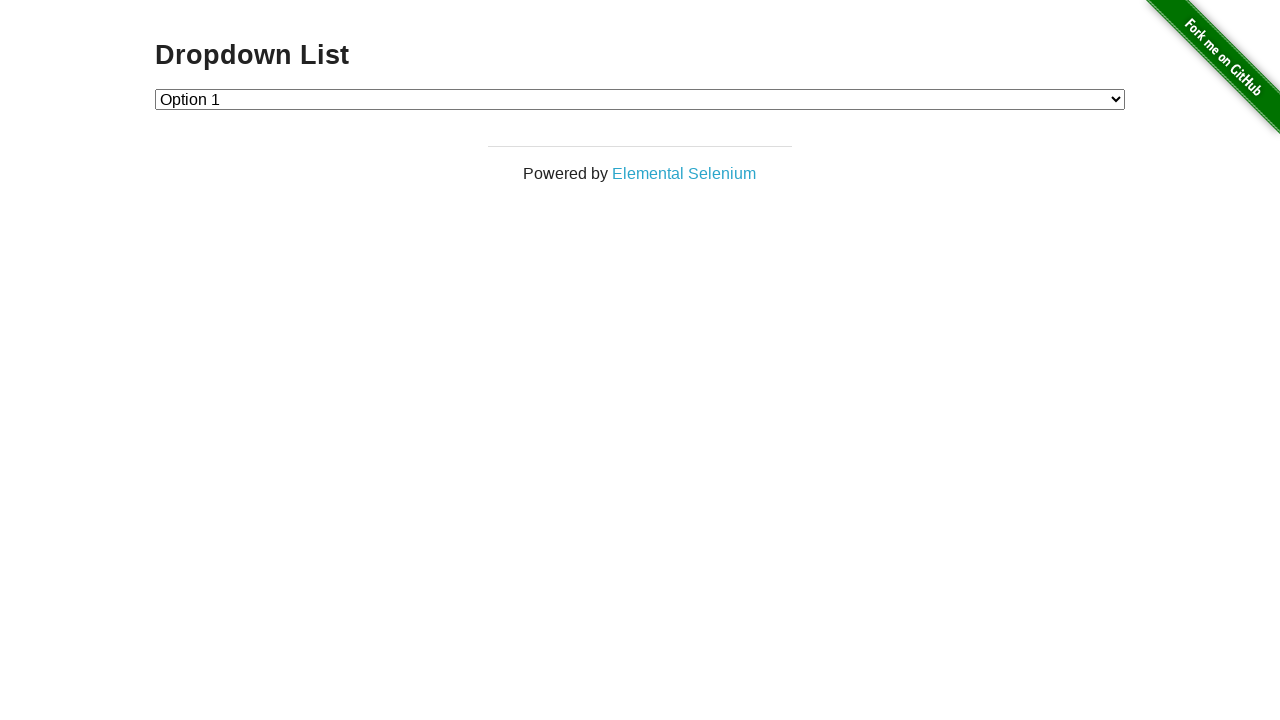

Retrieved currently selected option text after first selection
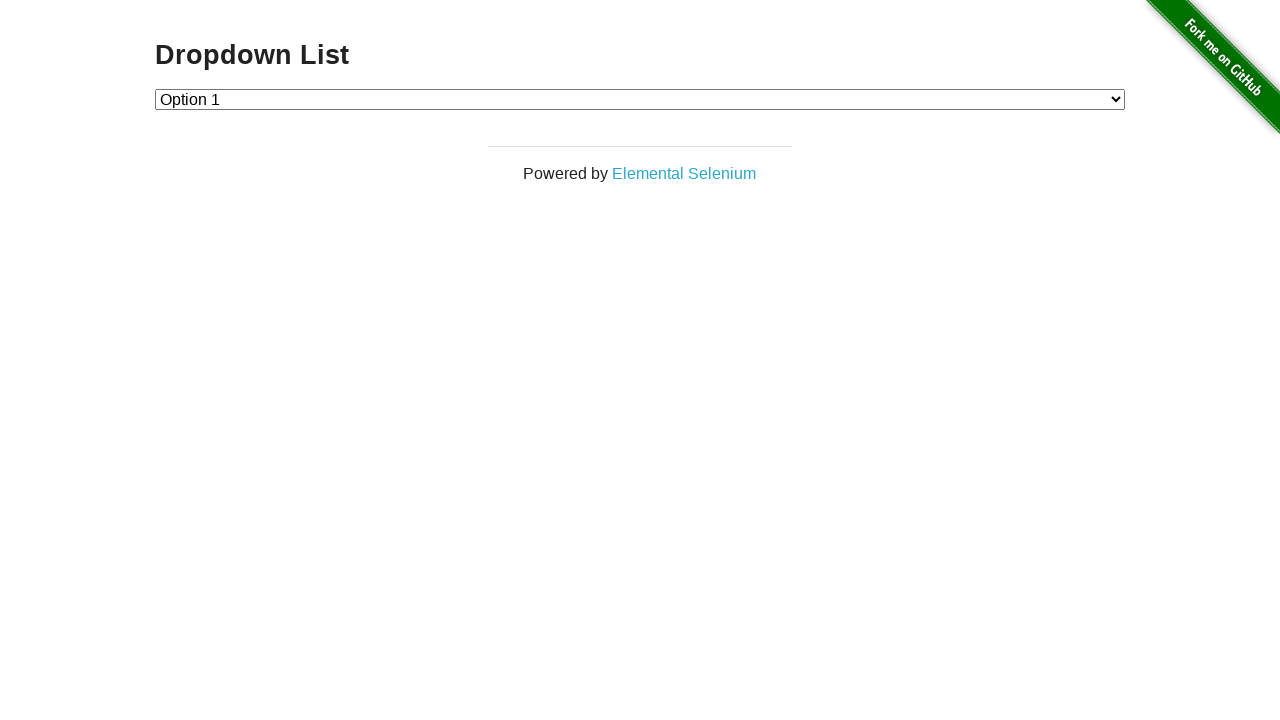

Verified Option 1 is correctly selected
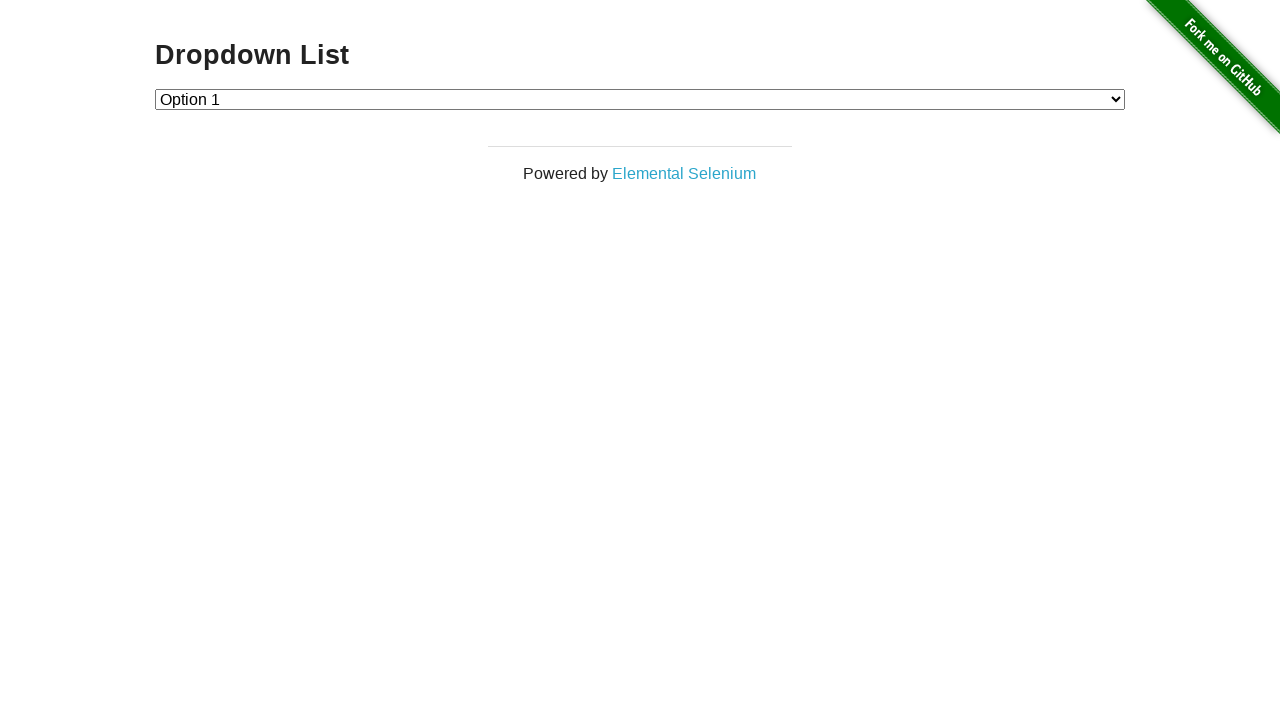

Selected Option 2 from dropdown on #dropdown
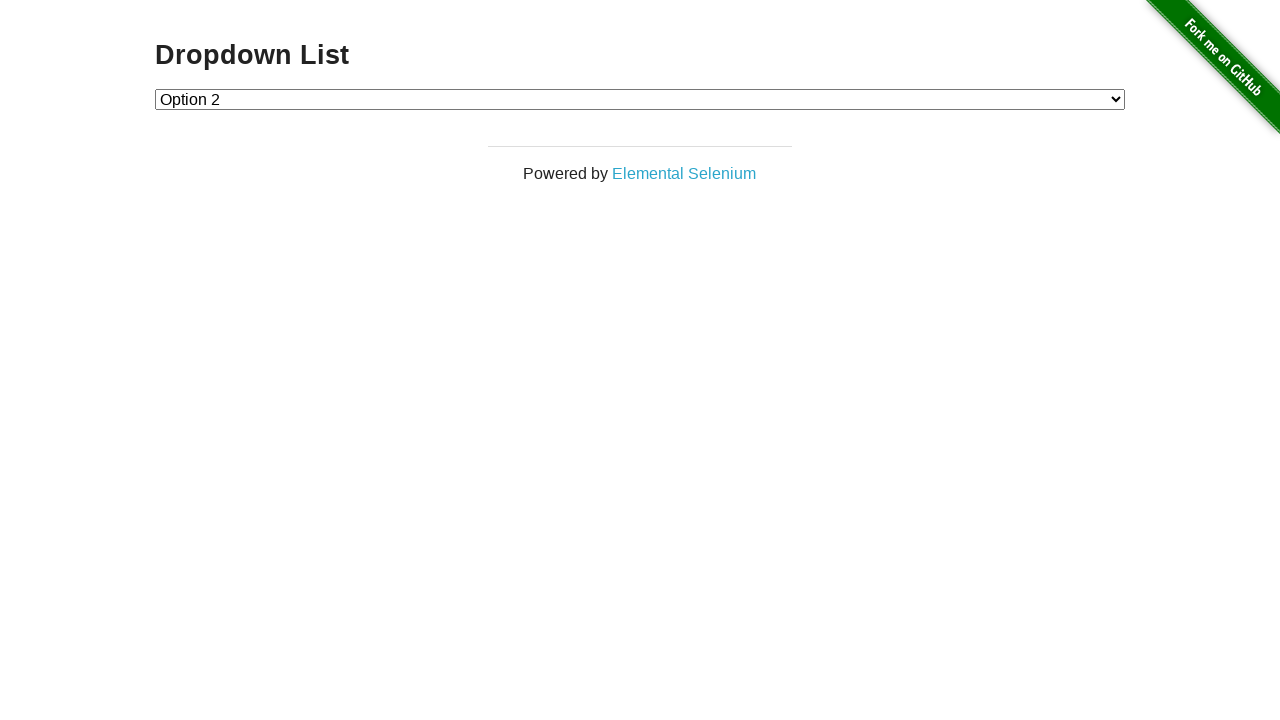

Retrieved currently selected option text after second selection
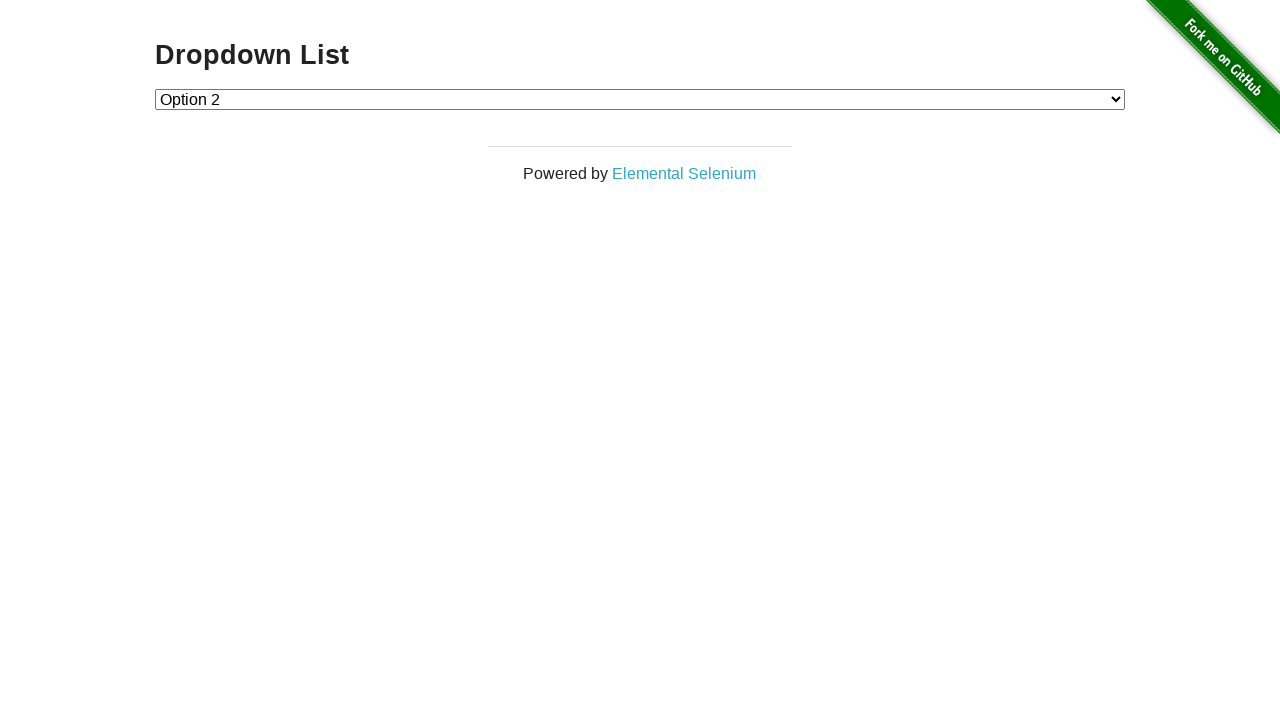

Verified Option 2 is correctly selected
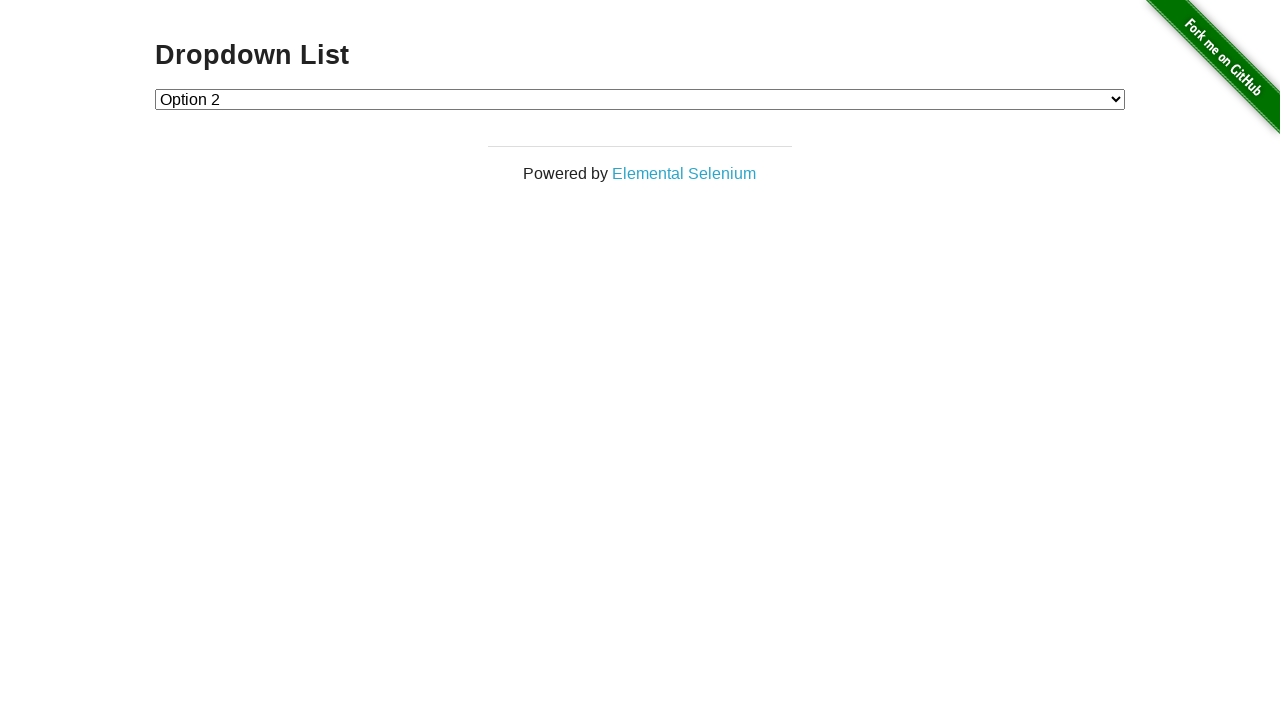

Retrieved page header text
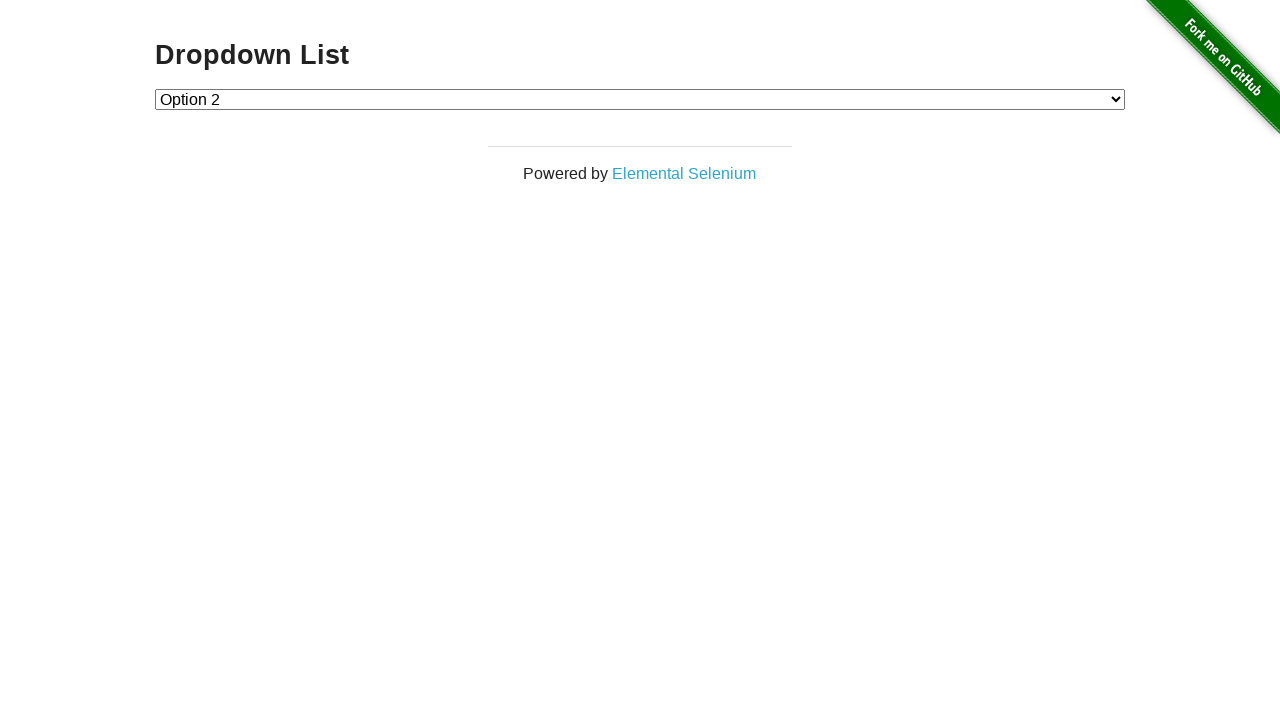

Verified page header text is 'Dropdown List'
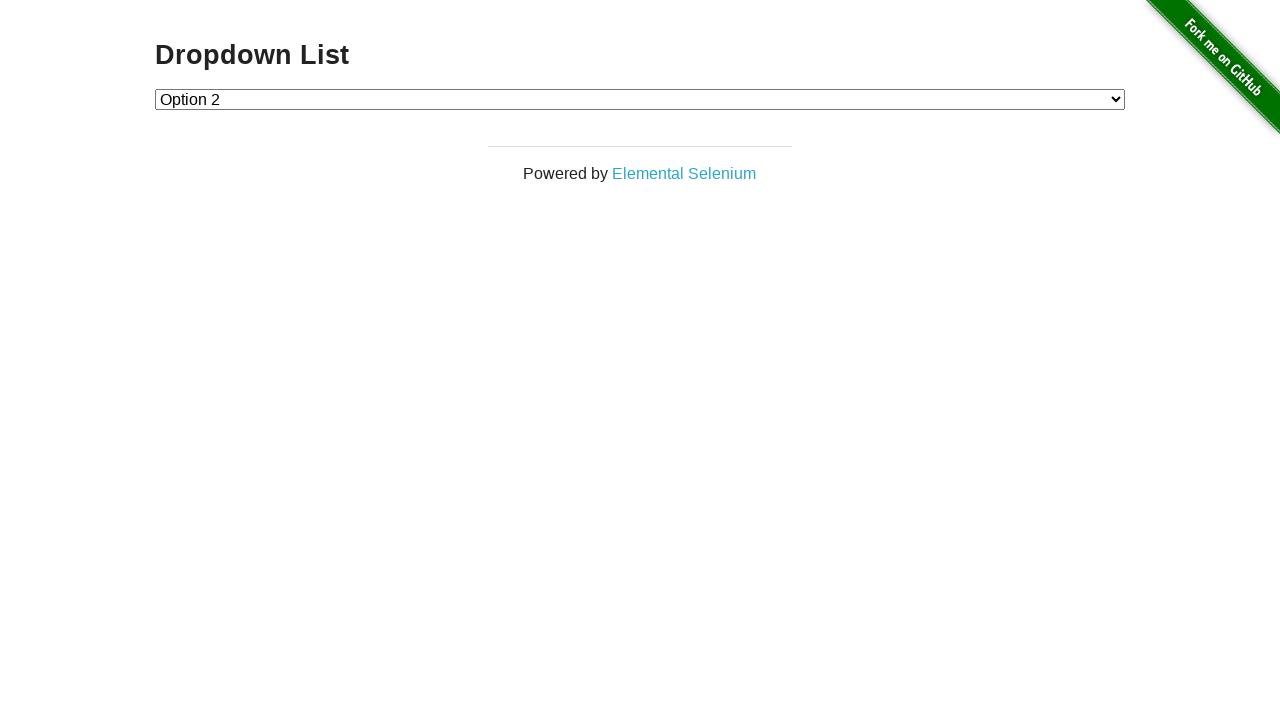

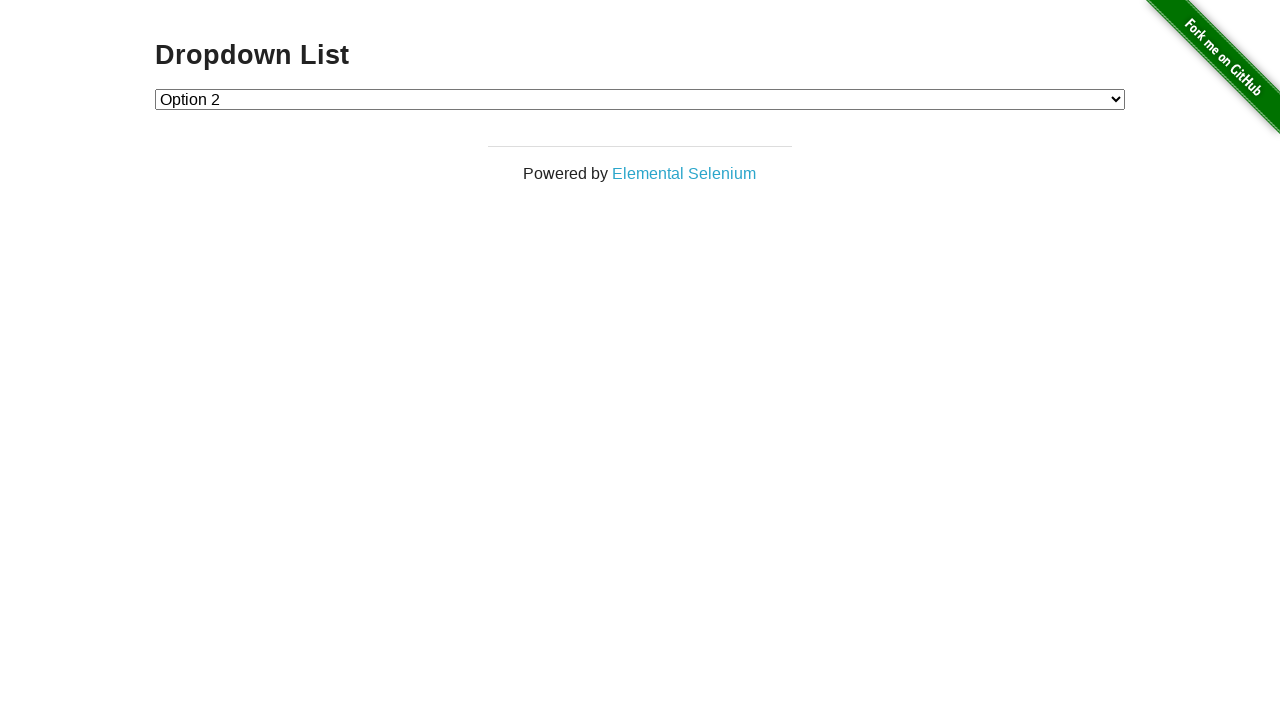